Tests handling of nested iframes by navigating through menu items, switching to an iframe containing another iframe, and filling an input field within the nested iframe structure.

Starting URL: https://demo.automationtesting.in/Register.html

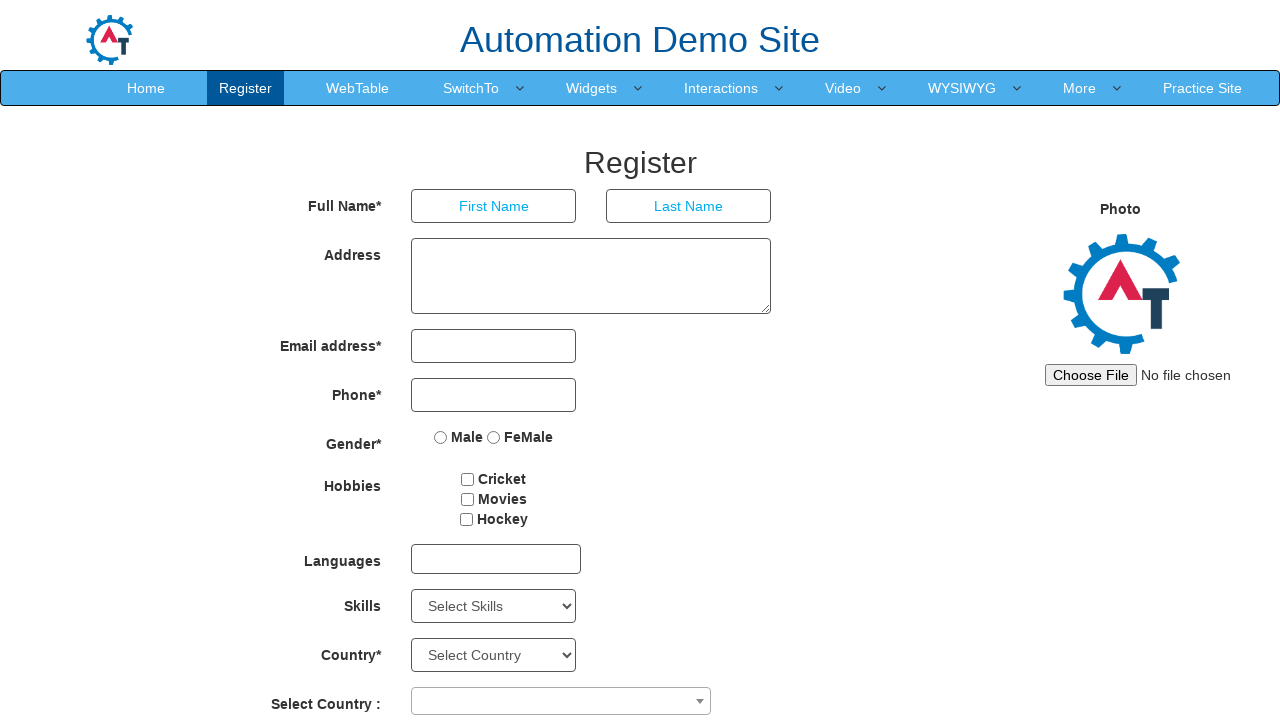

Clicked on 4th navigation menu item at (471, 88) on //*[@id="header"]/nav/div/div[2]/ul/li[4]/a
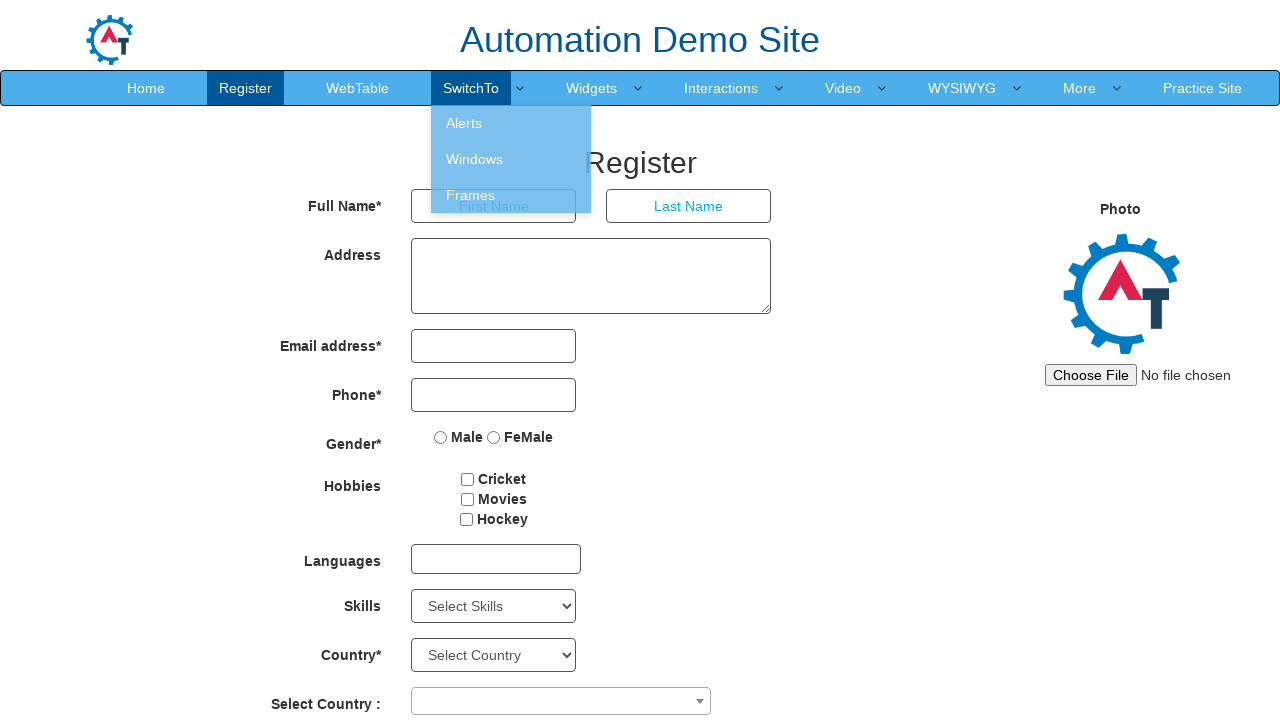

Clicked on 3rd item in dropdown submenu at (511, 195) on //*[@id="header"]/nav/div/div[2]/ul/li[4]/ul/li[3]/a
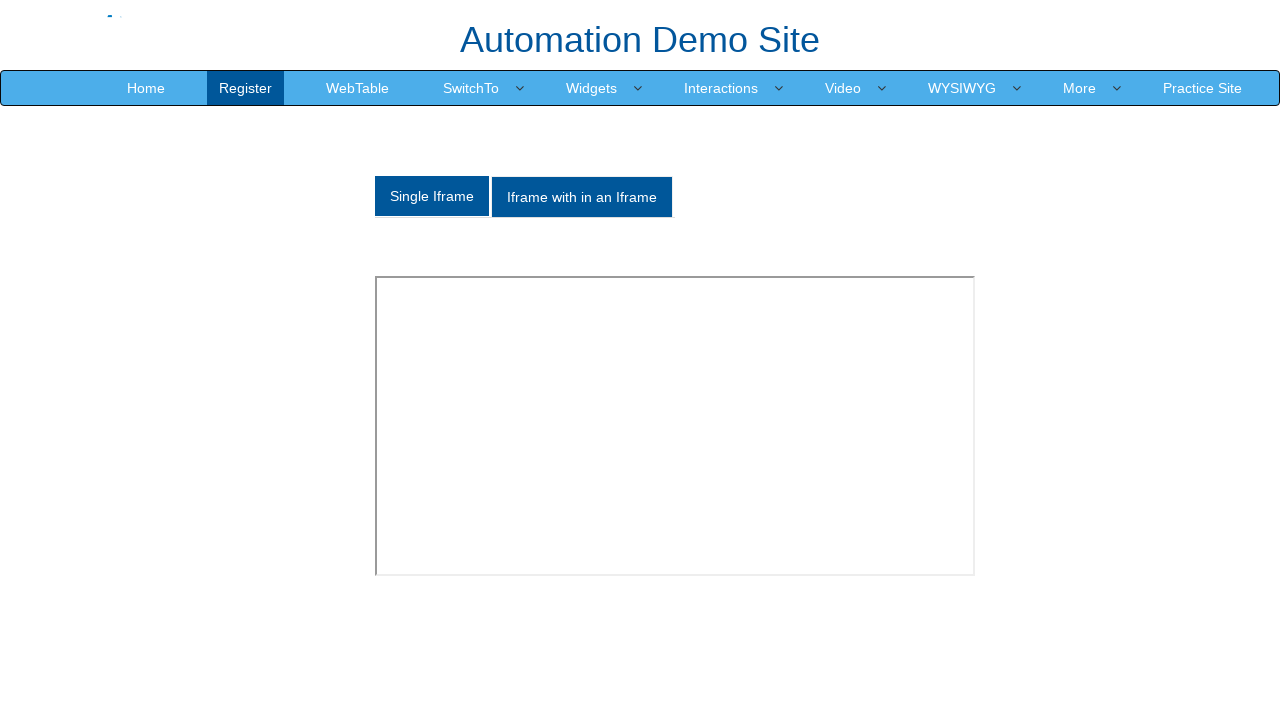

Clicked on tab to show iframe content at (582, 197) on xpath=/html/body/section/div[1]/div/div/div/div[1]/div/ul/li[2]/a
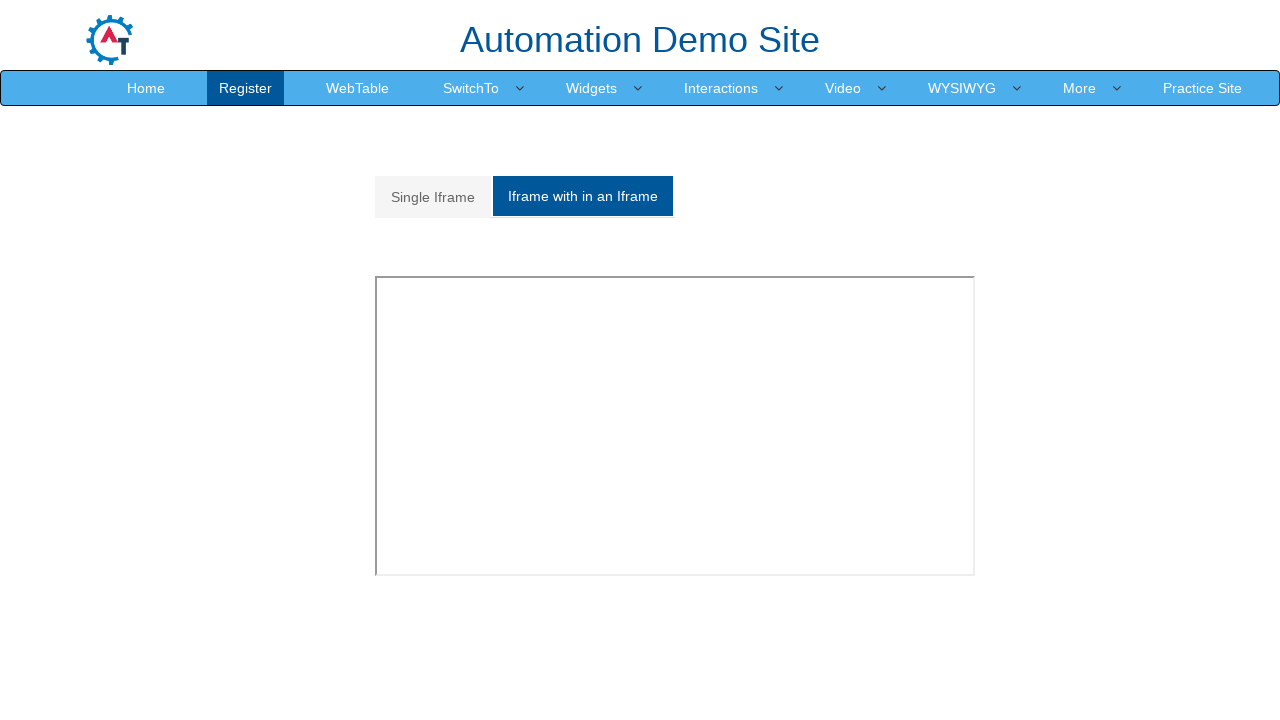

Located outer iframe containing nested iframe
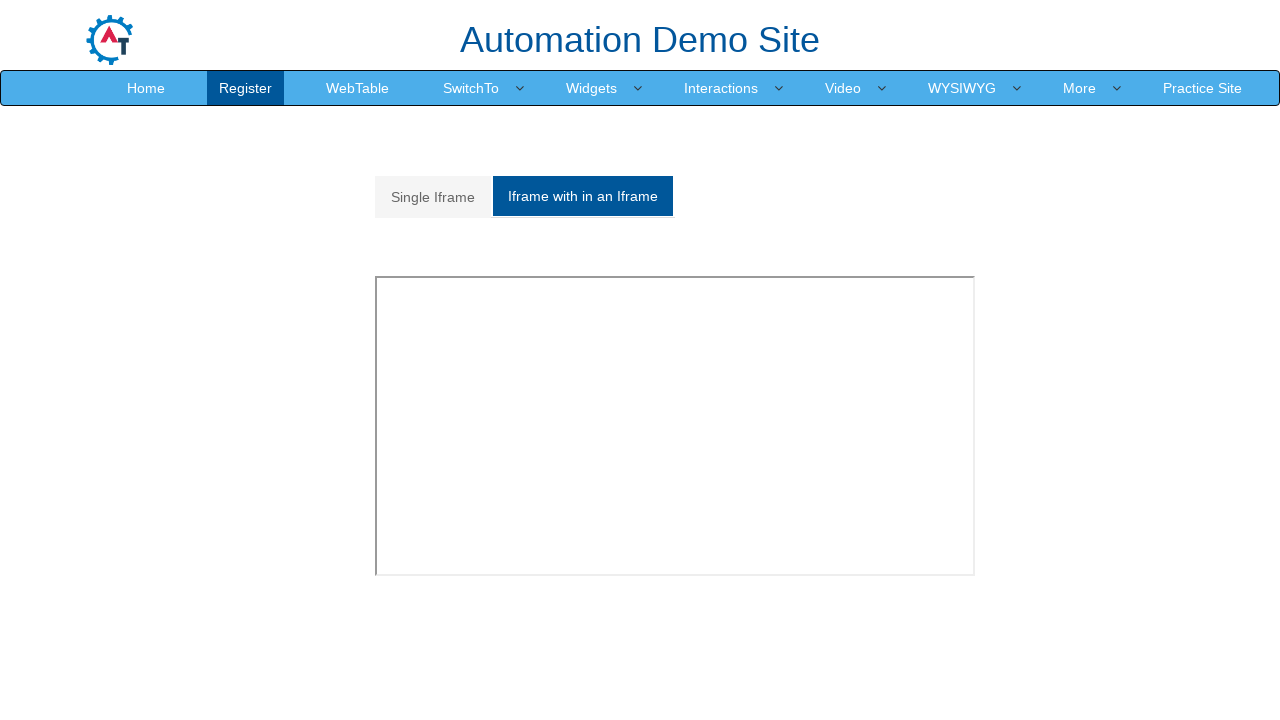

Located first inner iframe inside outer iframe
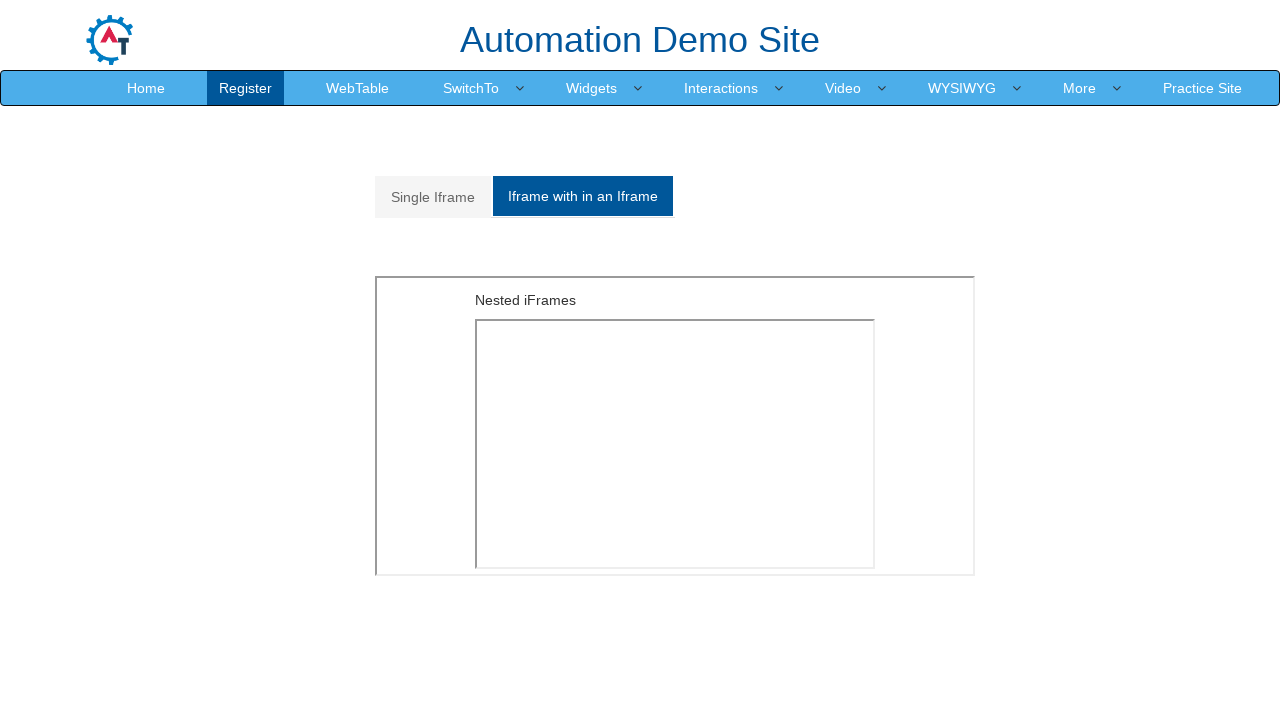

Filled input field inside nested iframe with 'hello' on //*[@id="Multiple"]/iframe >> internal:control=enter-frame >> iframe >> nth=0 >>
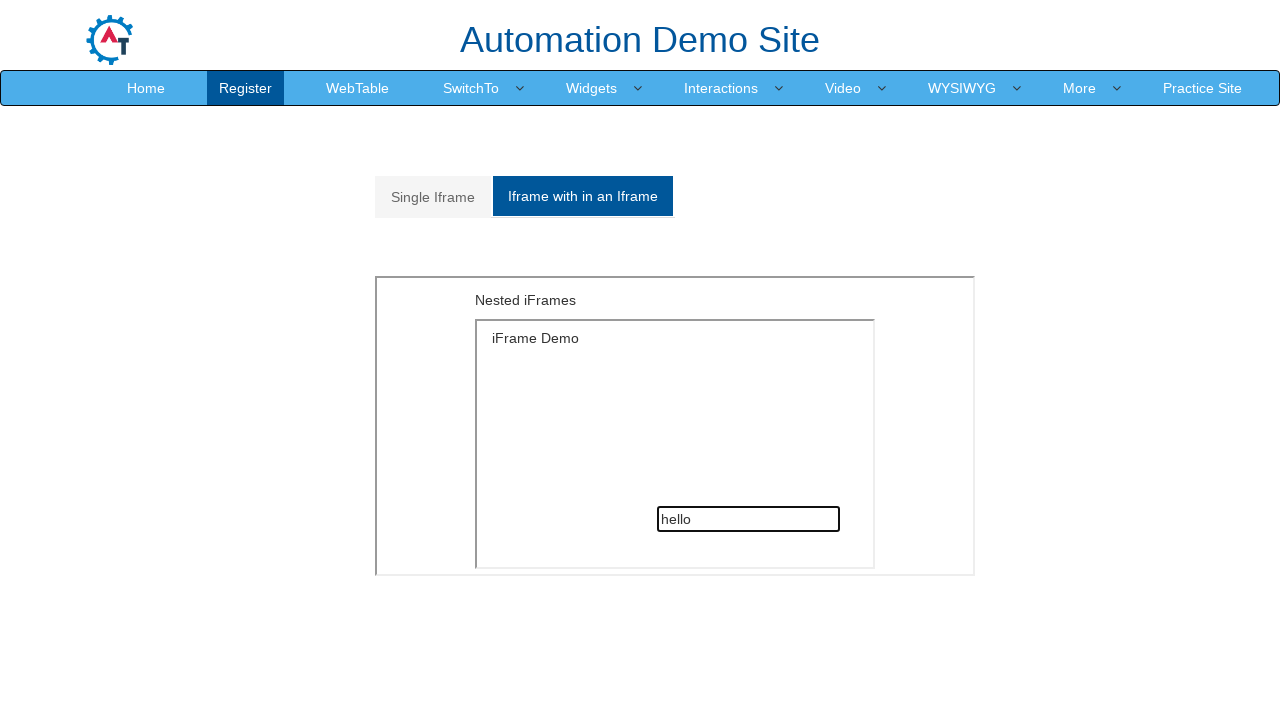

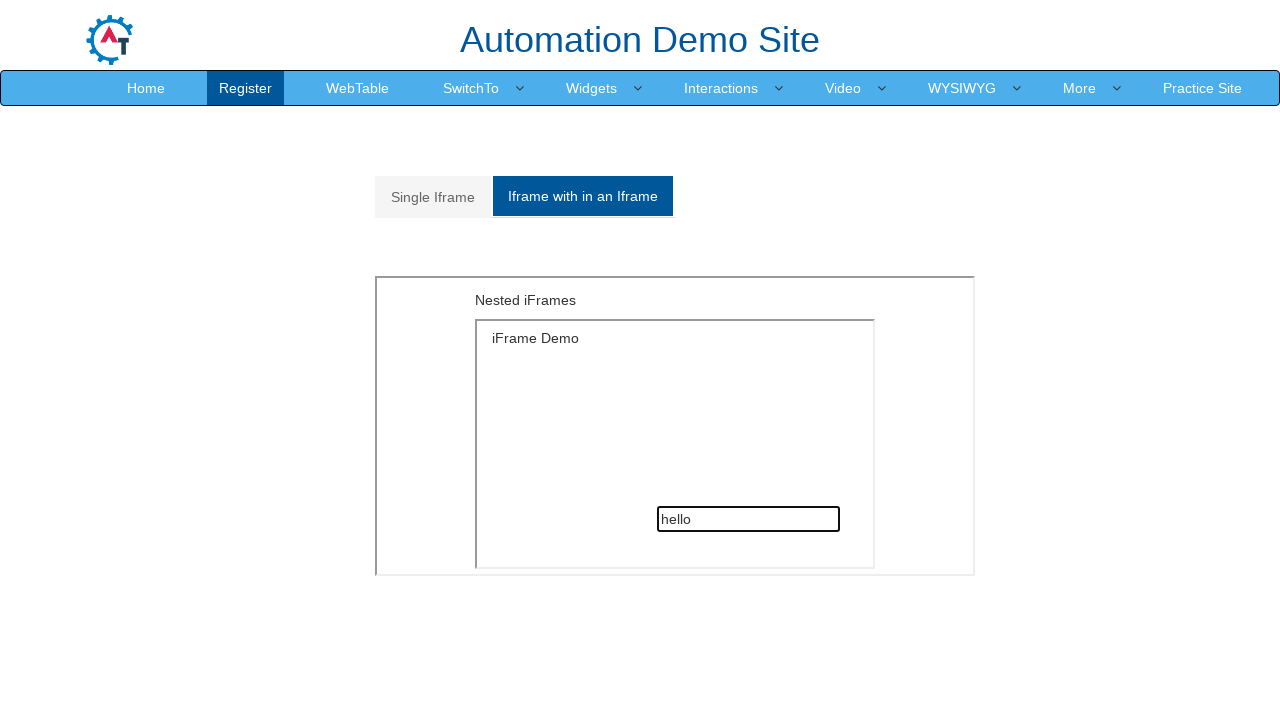